Tests a dynamic pricing page by waiting for a specific price, booking when the price drops to $100, solving a math problem, and submitting the answer

Starting URL: http://suninjuly.github.io/explicit_wait2.html

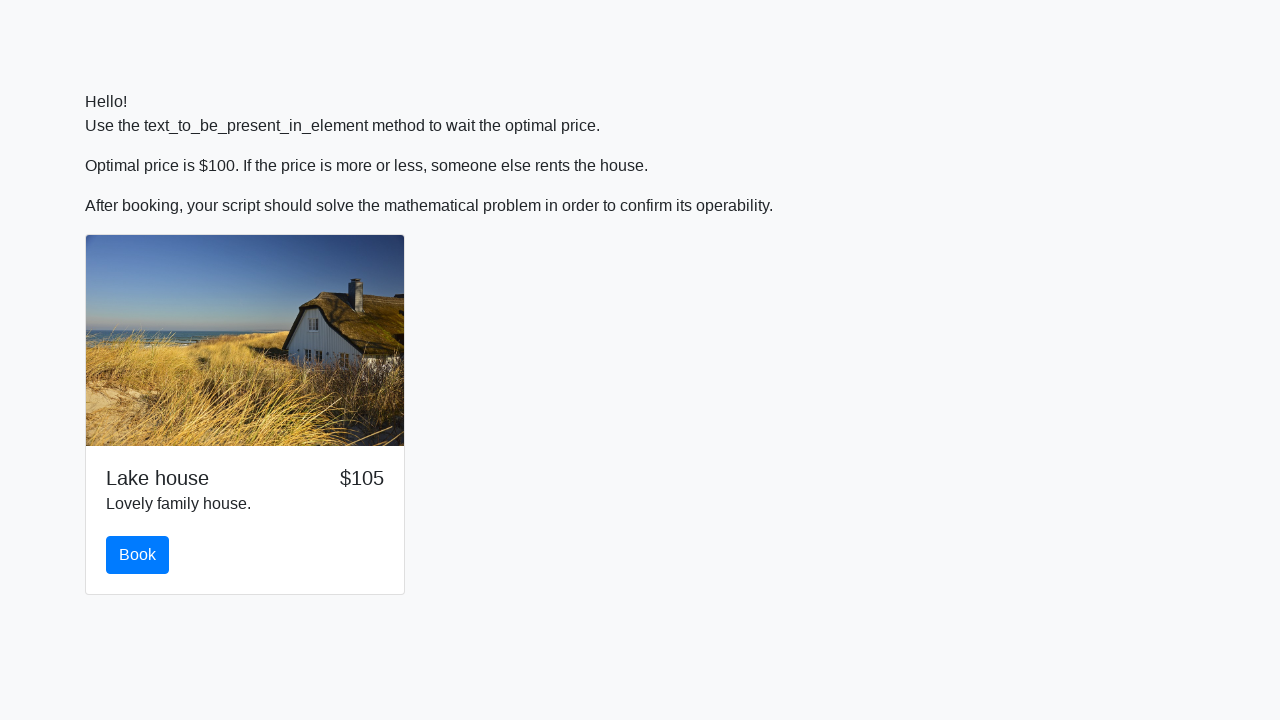

Waited for price to drop to $100
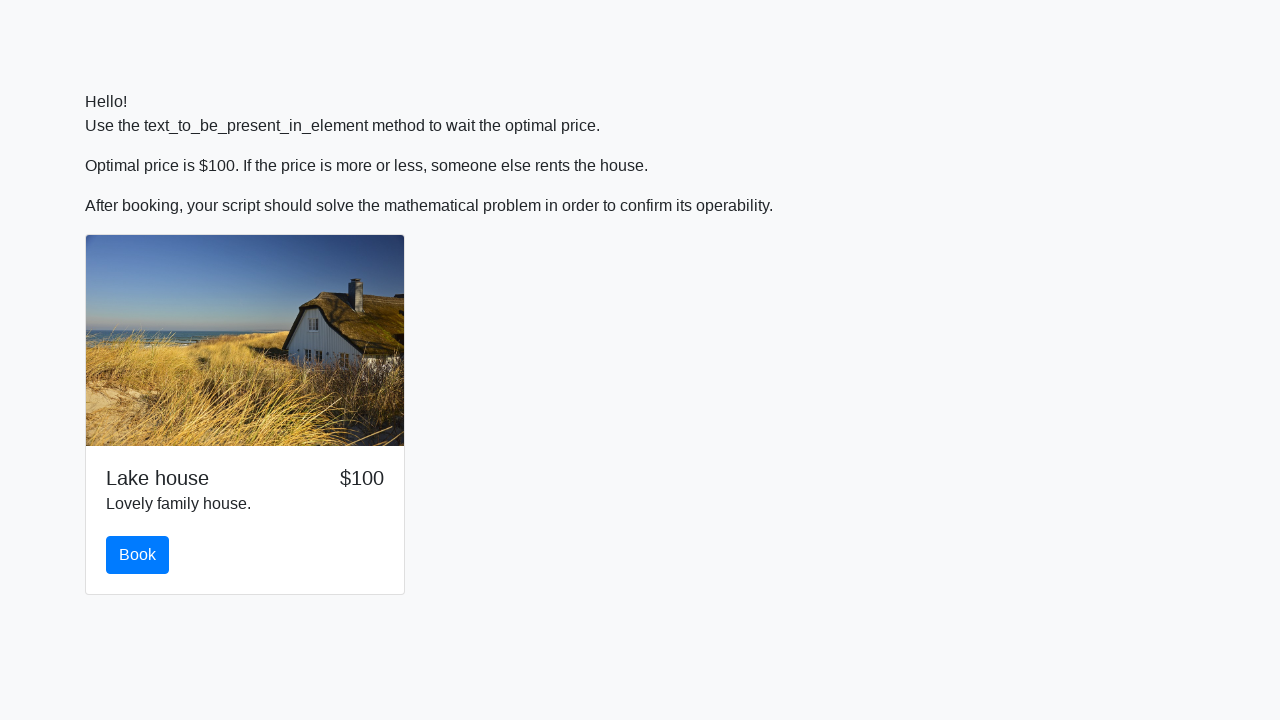

Clicked the book button at (138, 555) on #book
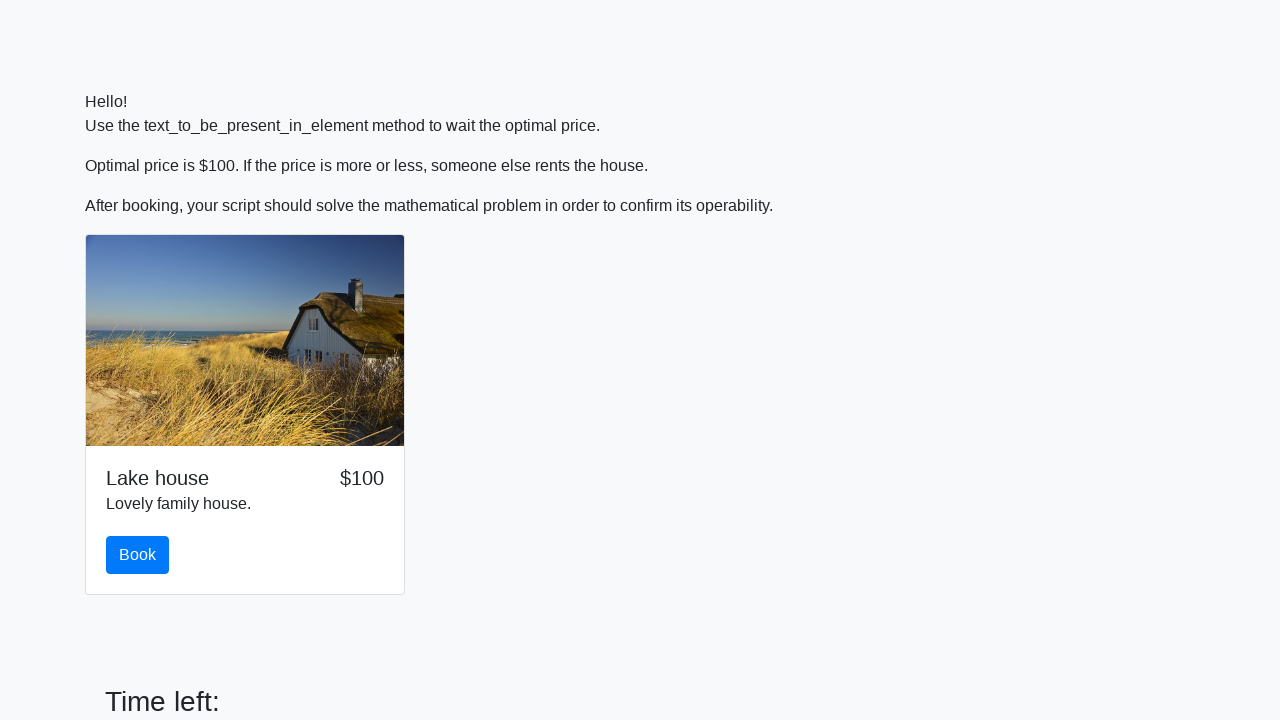

Retrieved number value from input field: 757
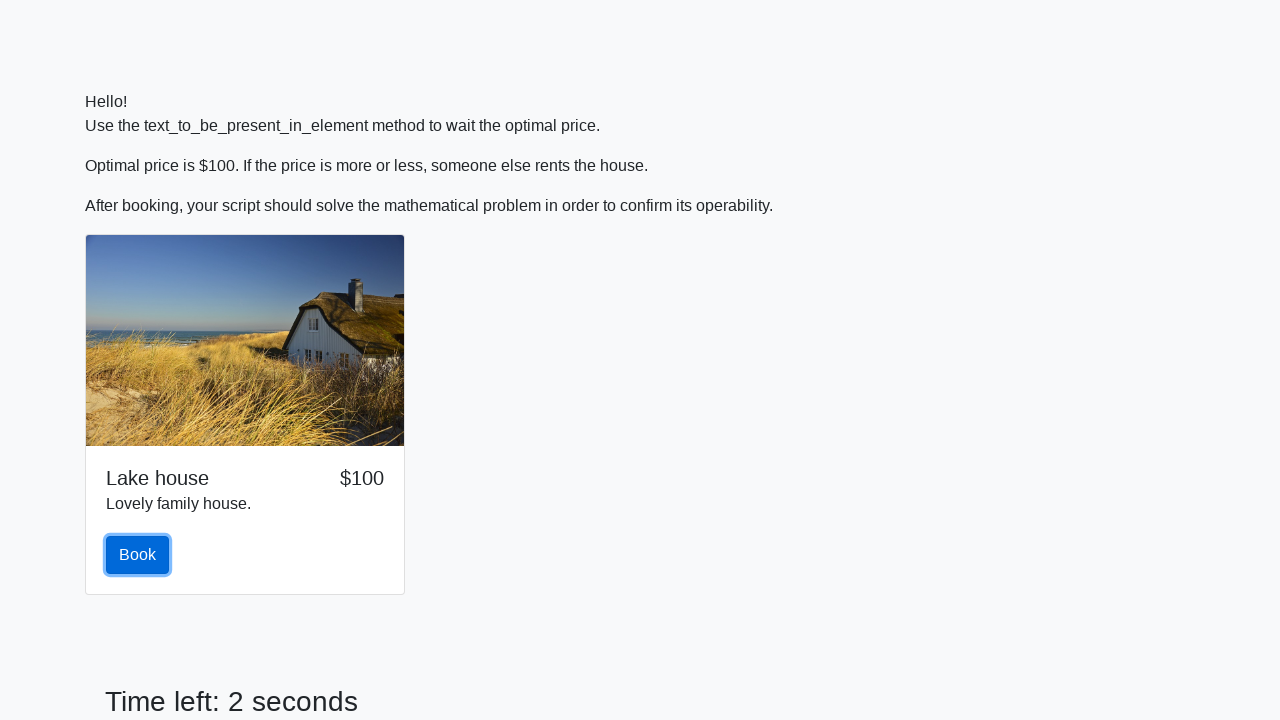

Calculated math formula result: 0.39350018017710553
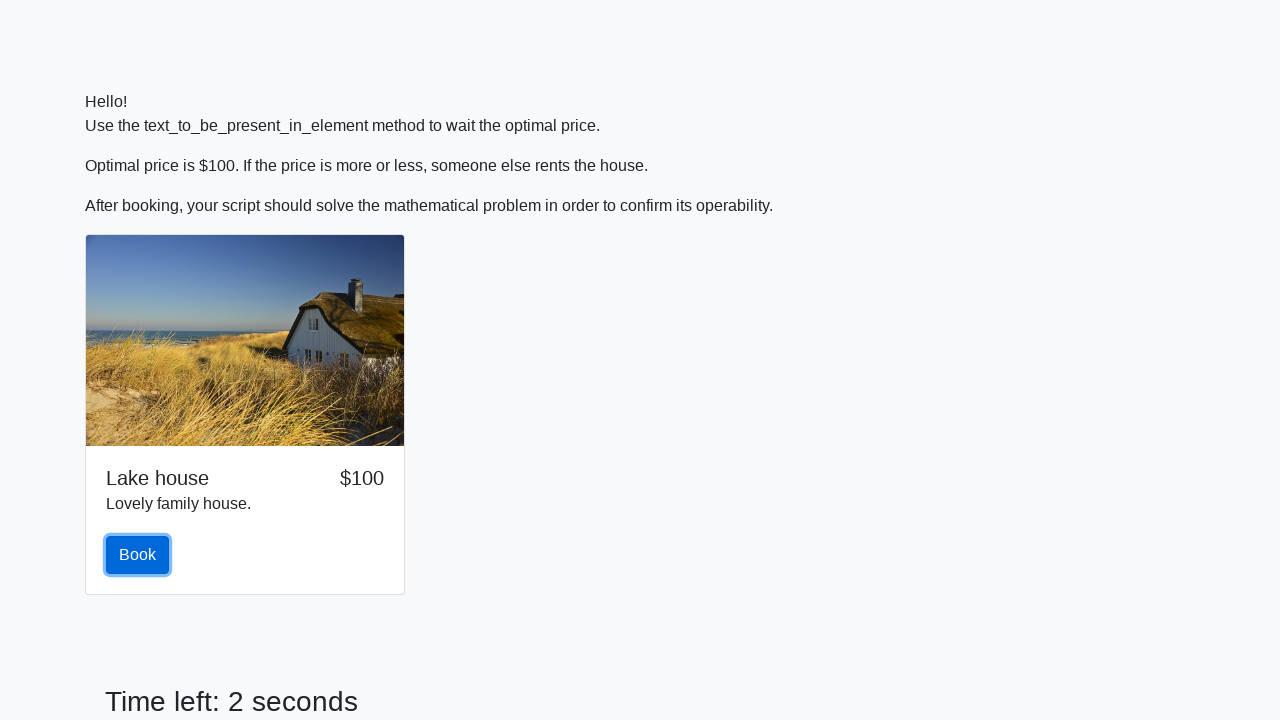

Filled answer field with calculated value: 0.39350018017710553 on #answer
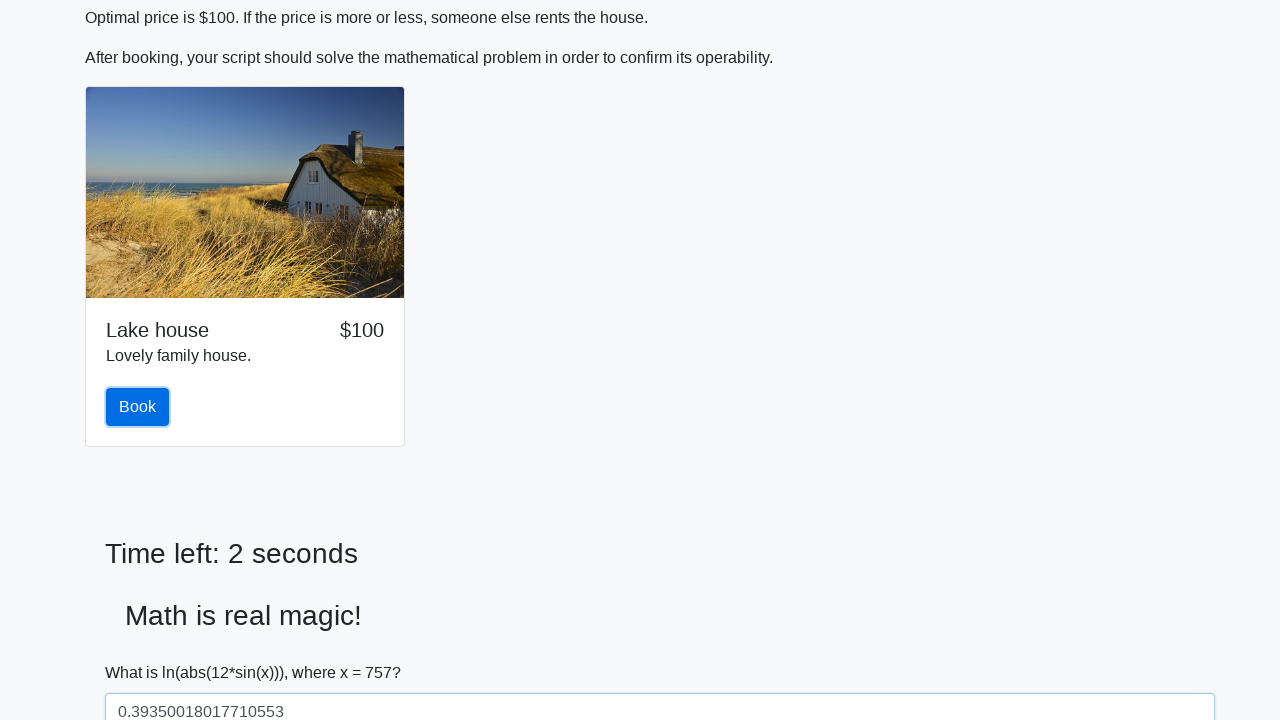

Clicked submit button to solve the challenge at (143, 651) on #solve
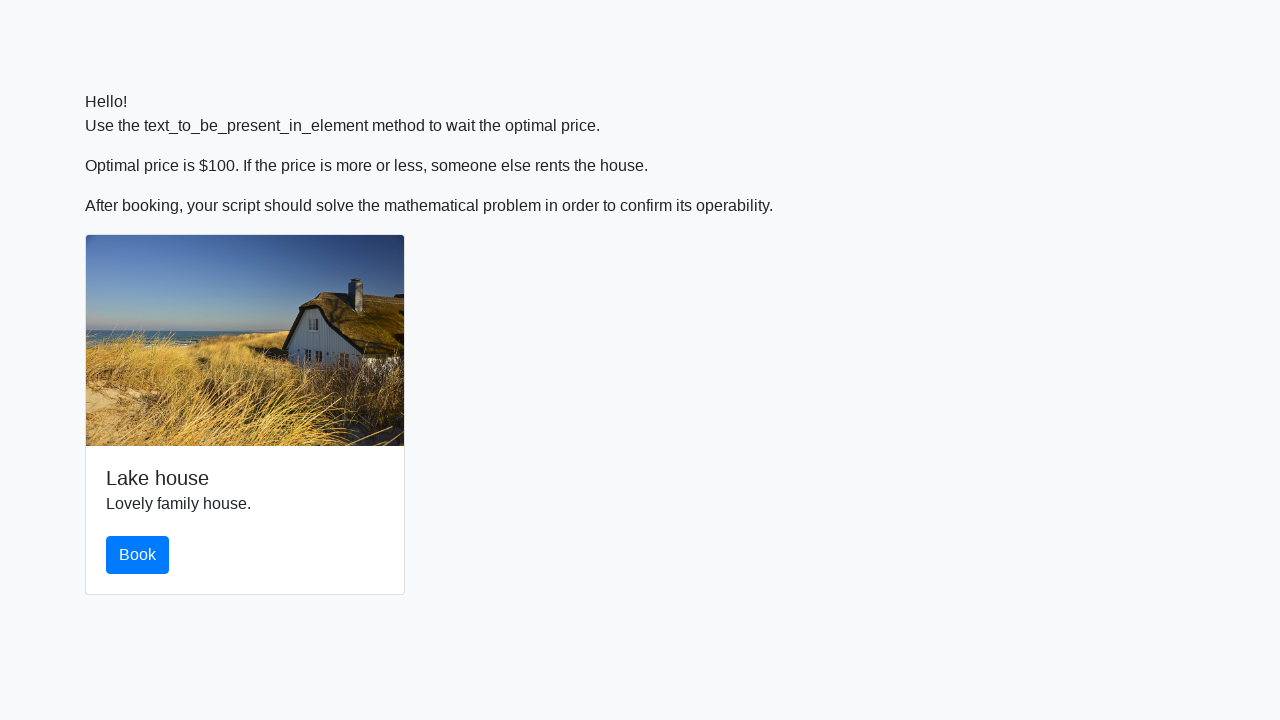

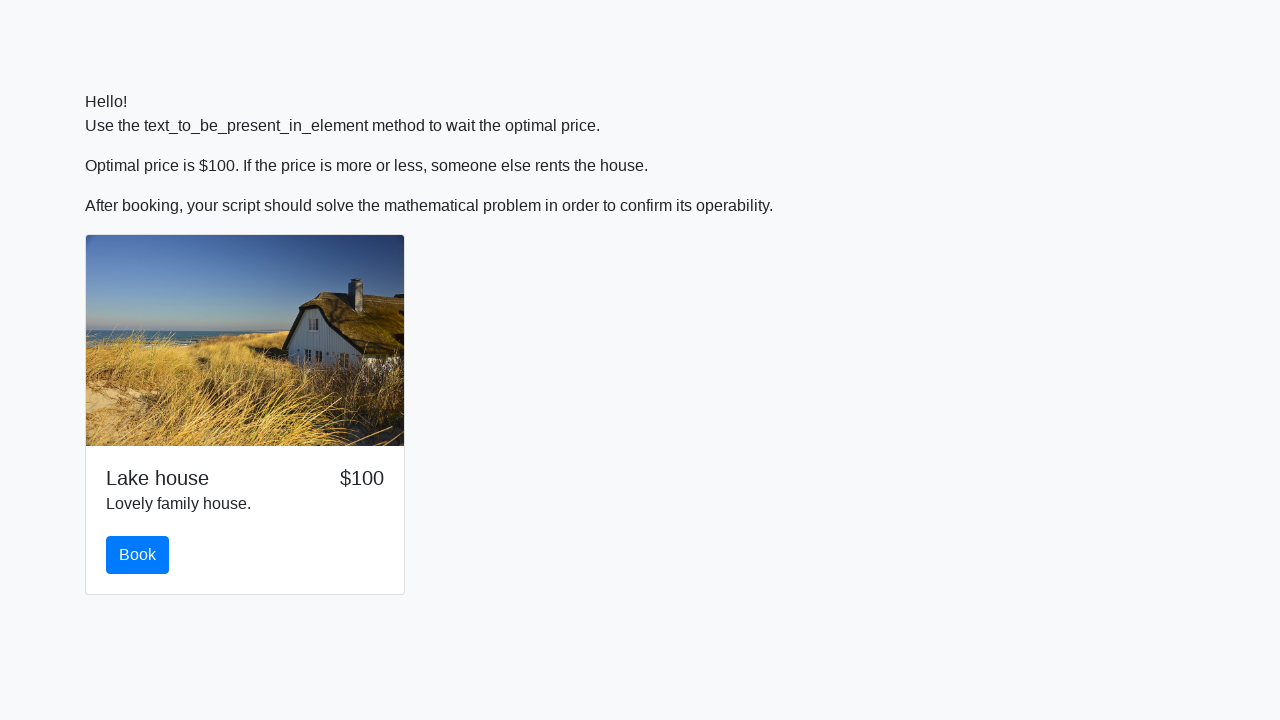